Tests reading browser cookies from a demo page, verifies the cookie values are correct, and clicks a refresh cookies button.

Starting URL: https://bonigarcia.dev/selenium-webdriver-java/cookies.html

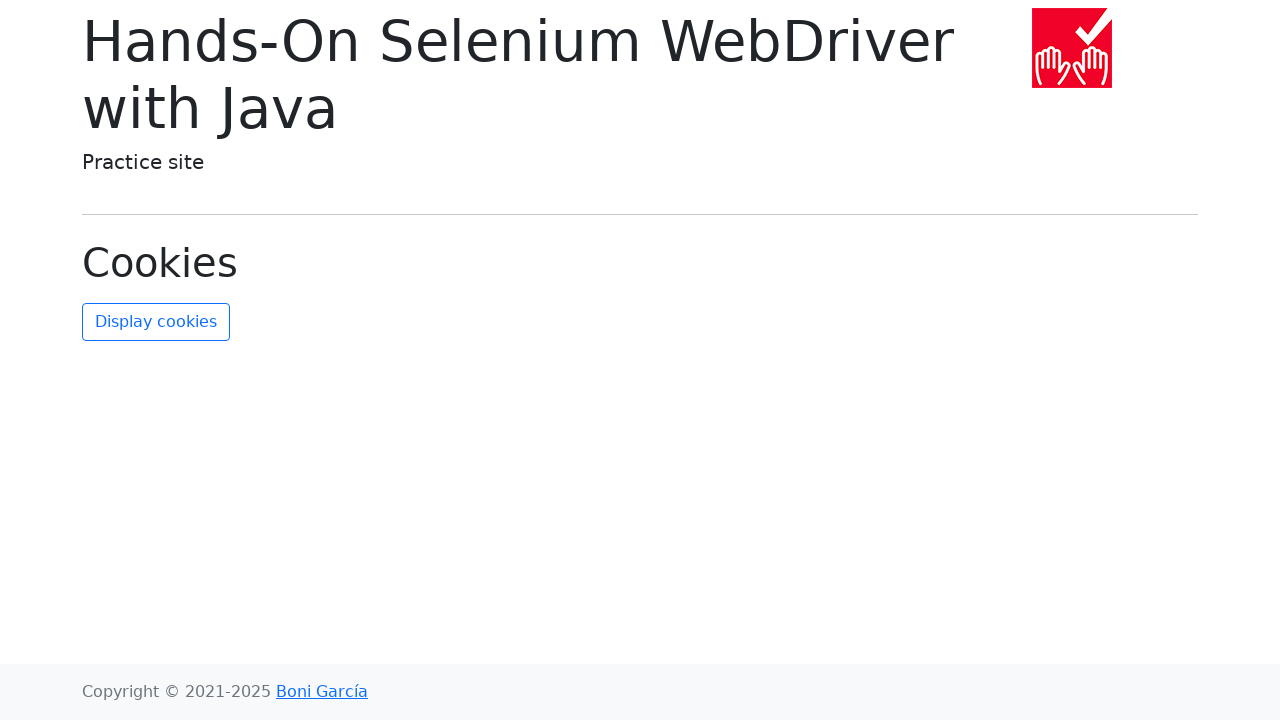

Waited for page to load with domcontentloaded state
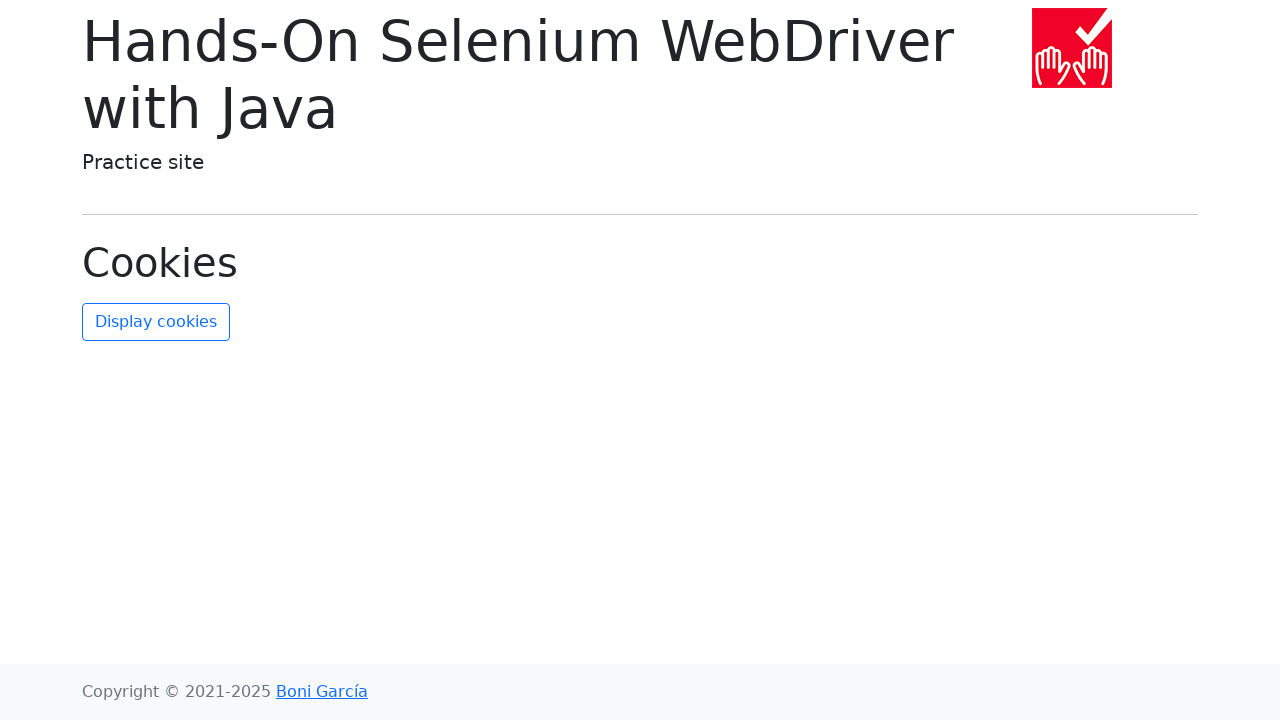

Retrieved all cookies from browser context
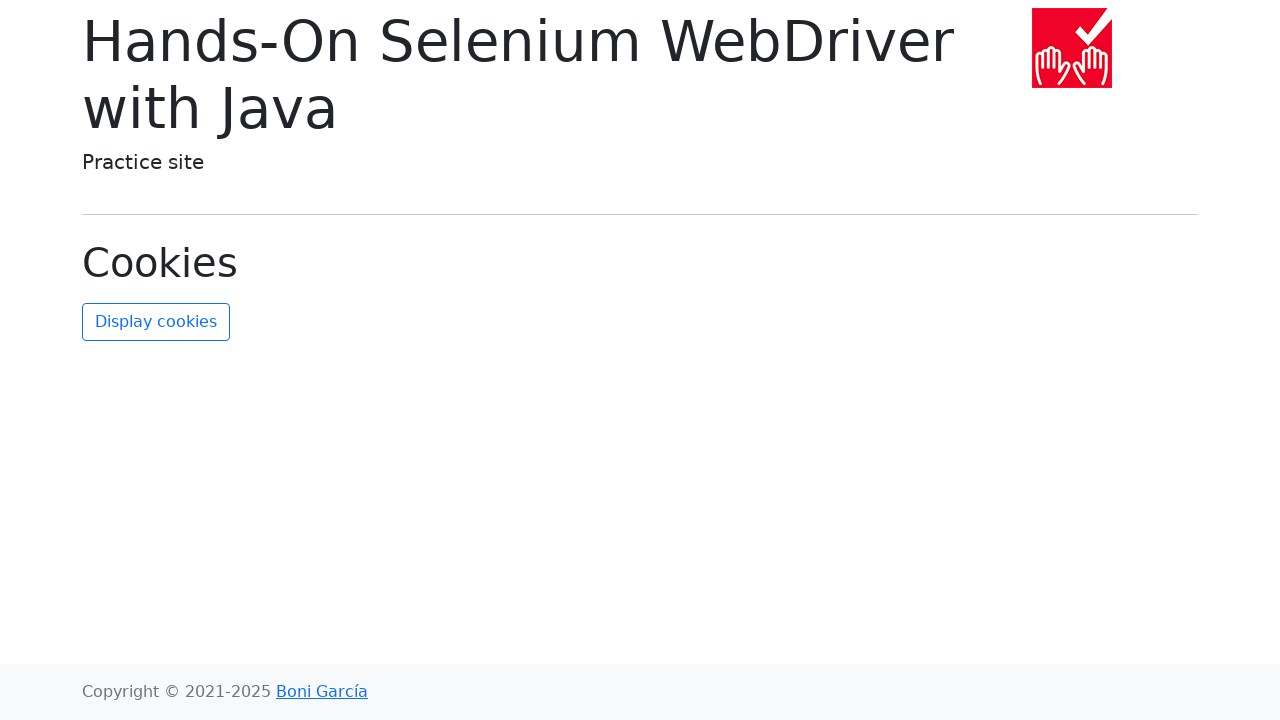

Verified that at least 2 cookies are present (found 2)
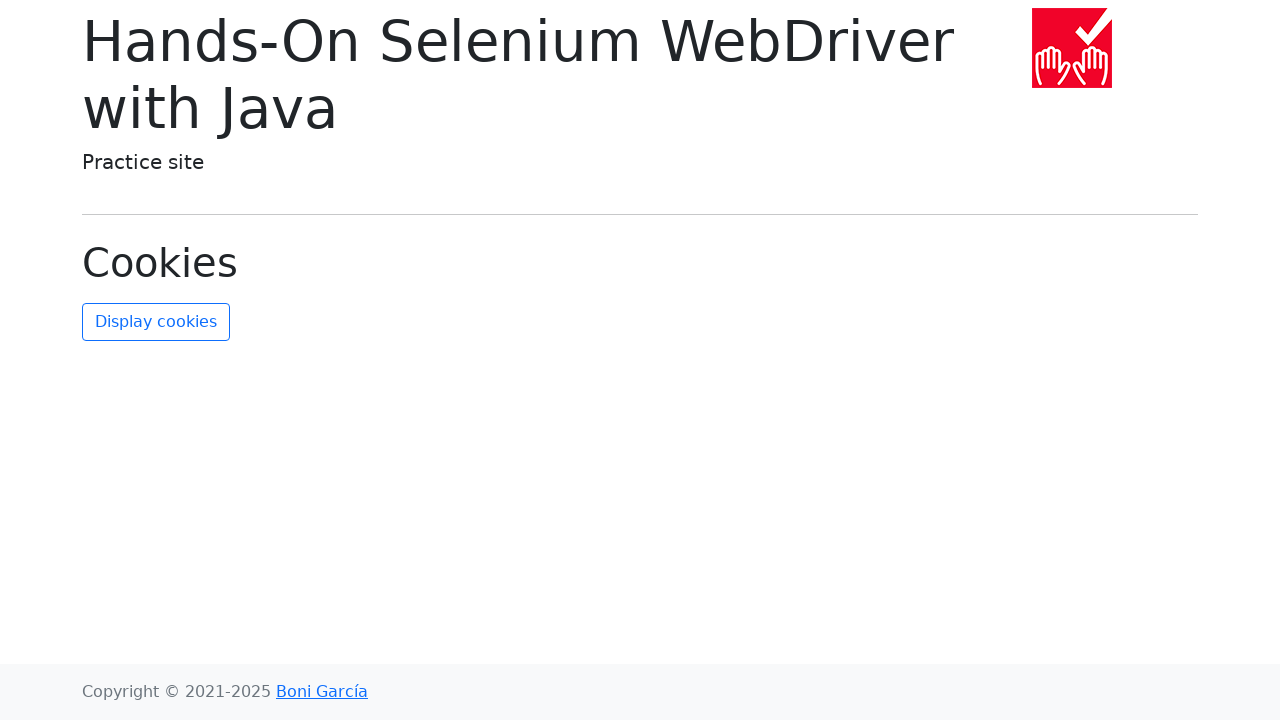

Found username cookie in cookies list
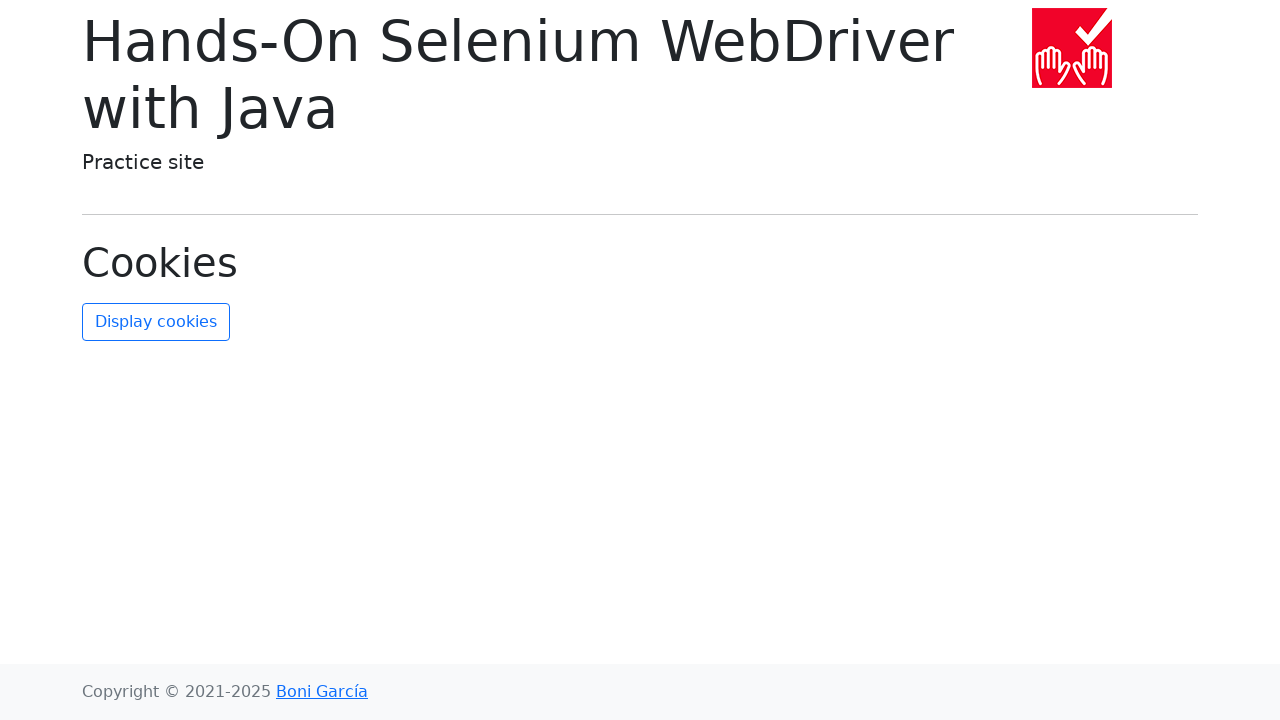

Verified username cookie exists
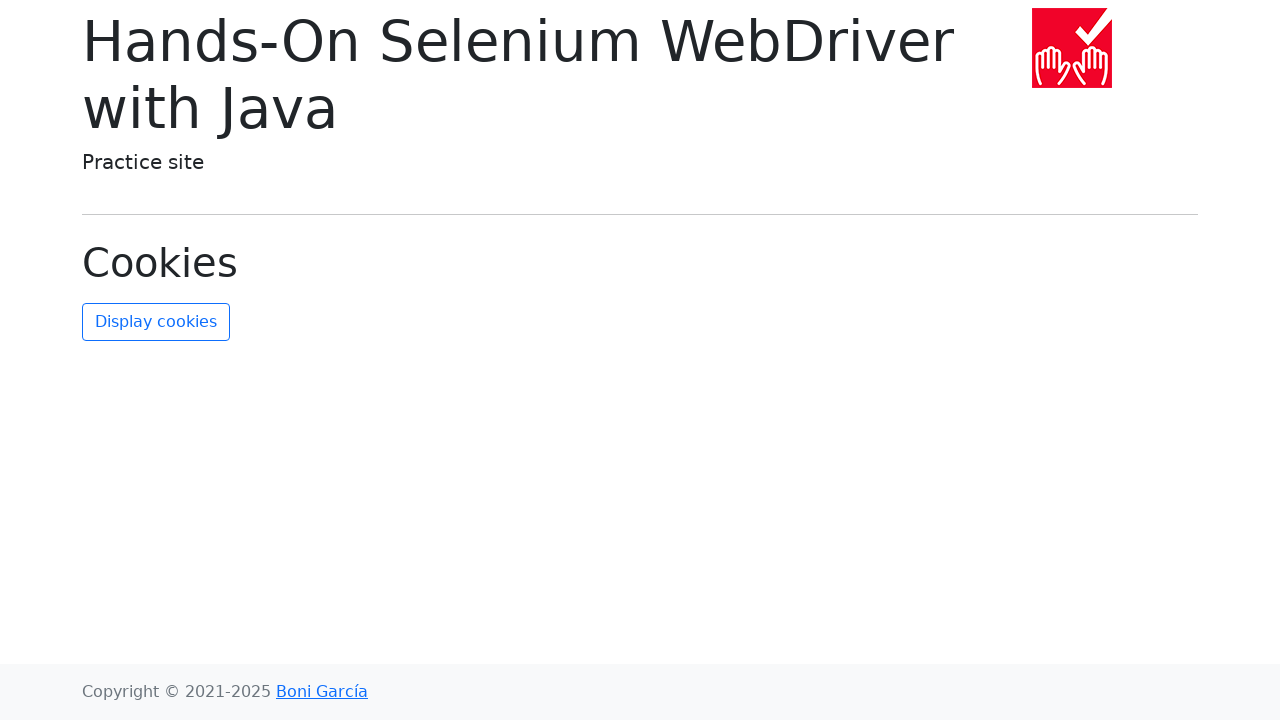

Verified username cookie value is 'John Doe'
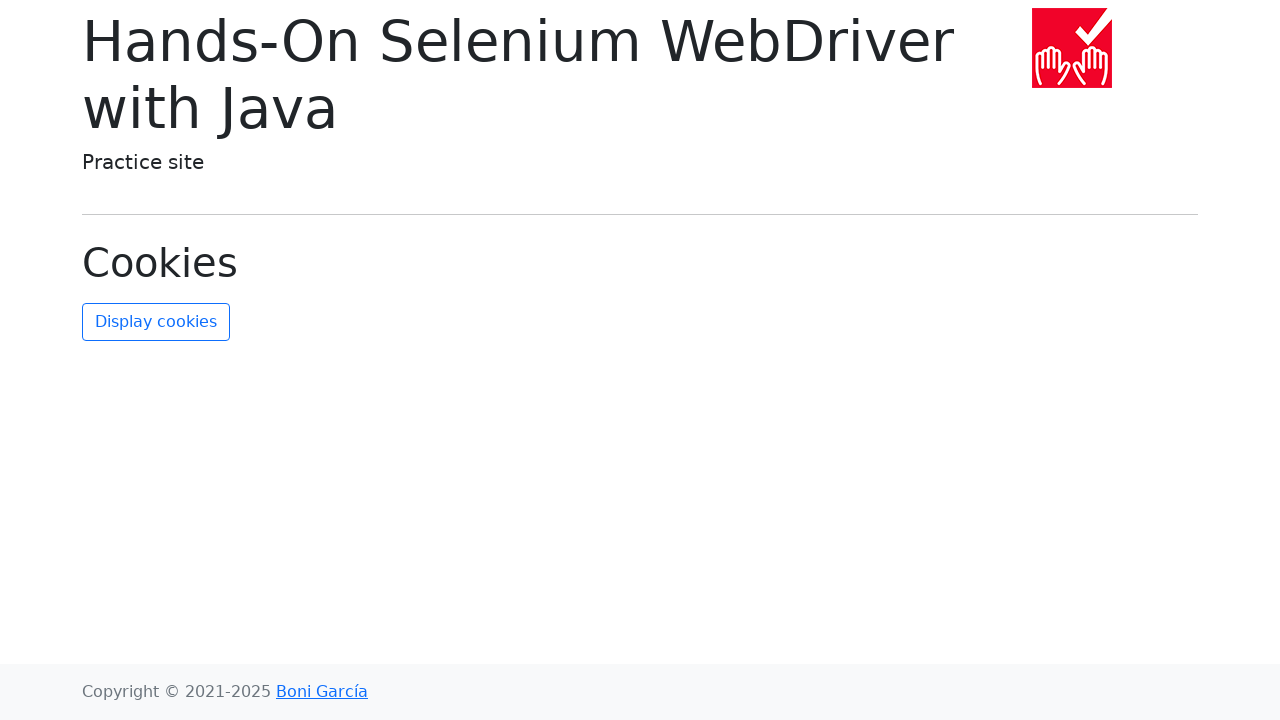

Verified username cookie path is '/'
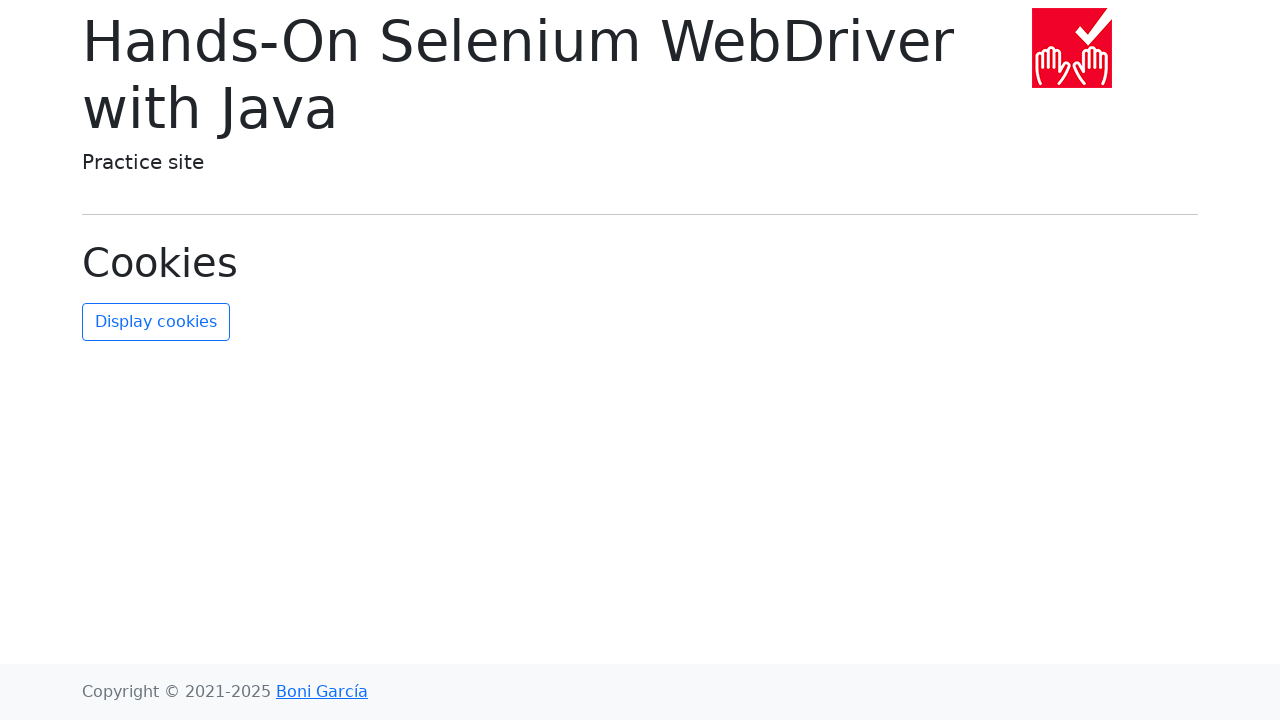

Clicked refresh cookies button at (156, 322) on #refresh-cookies
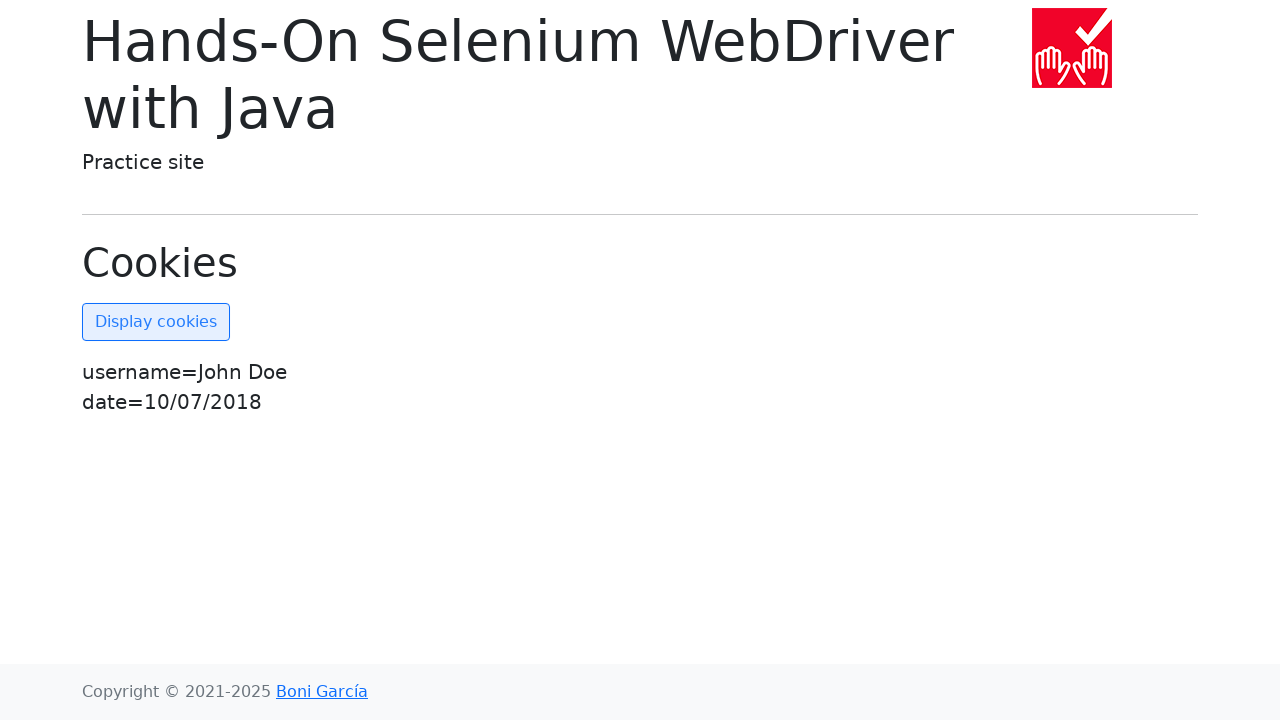

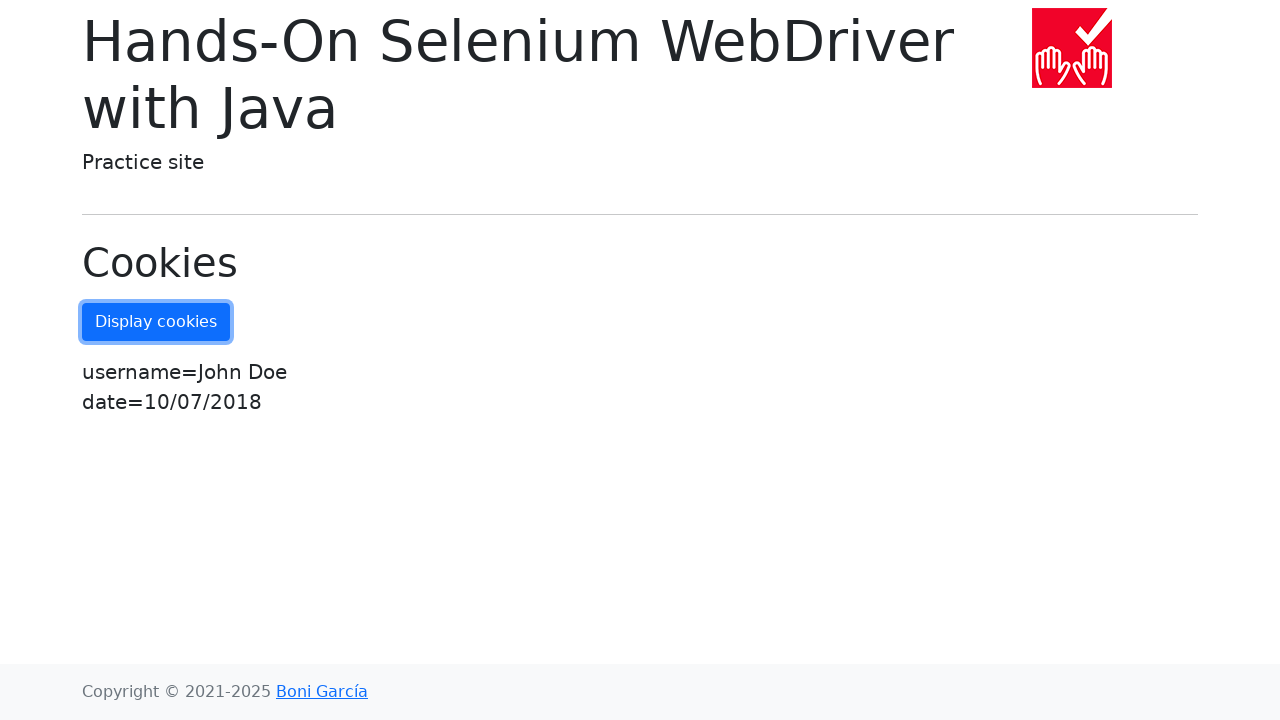